Navigates to a second page, goes back, then uses browser forward button to return to the second page

Starting URL: https://the-internet.herokuapp.com

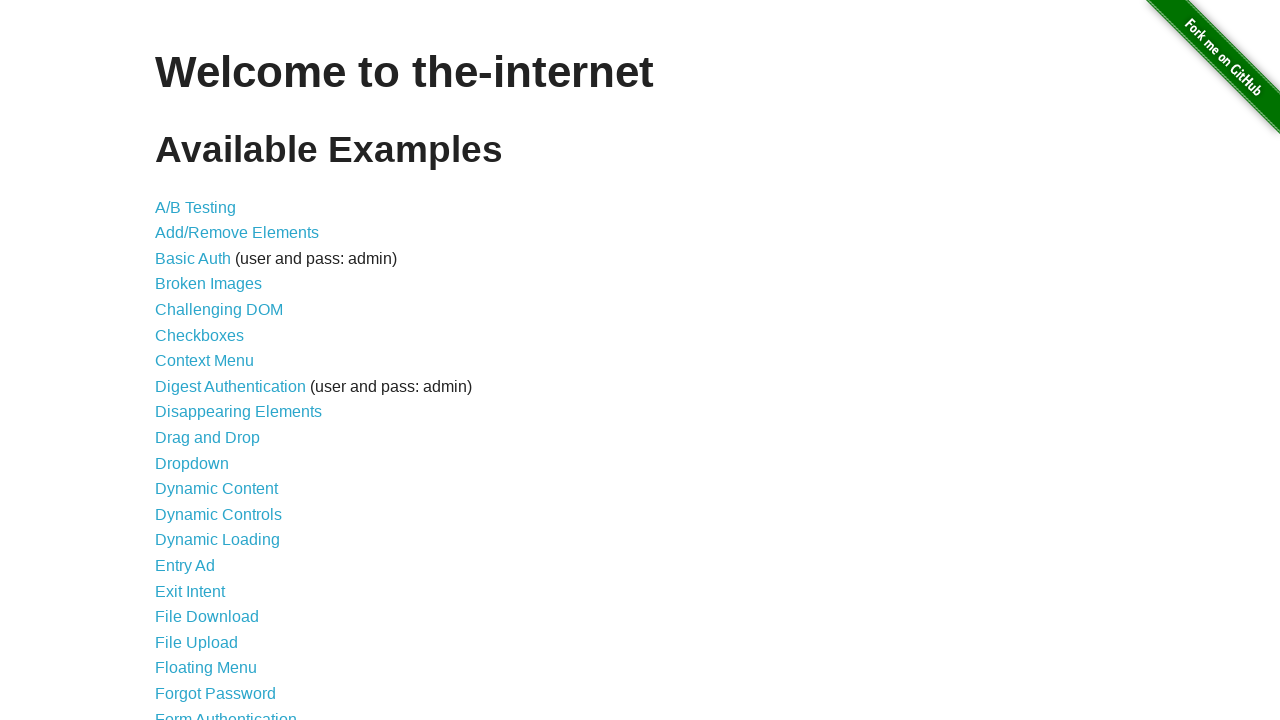

Navigated to login page
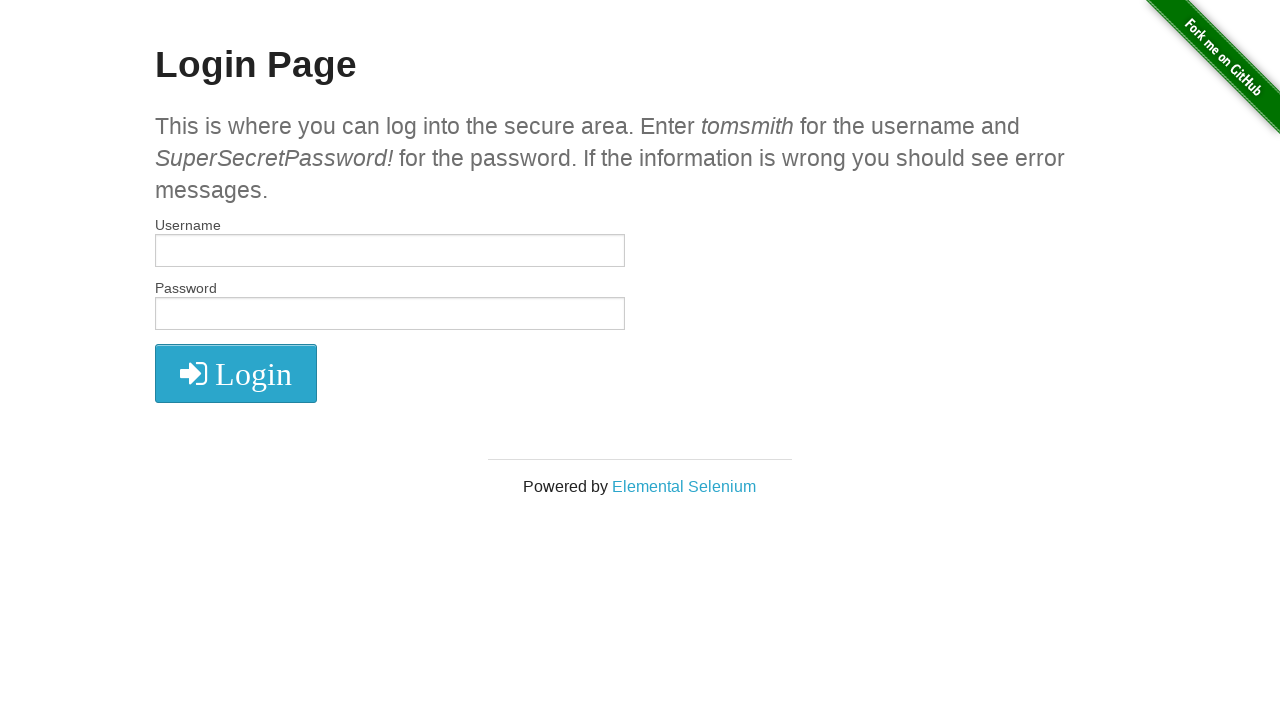

Navigated back to previous page
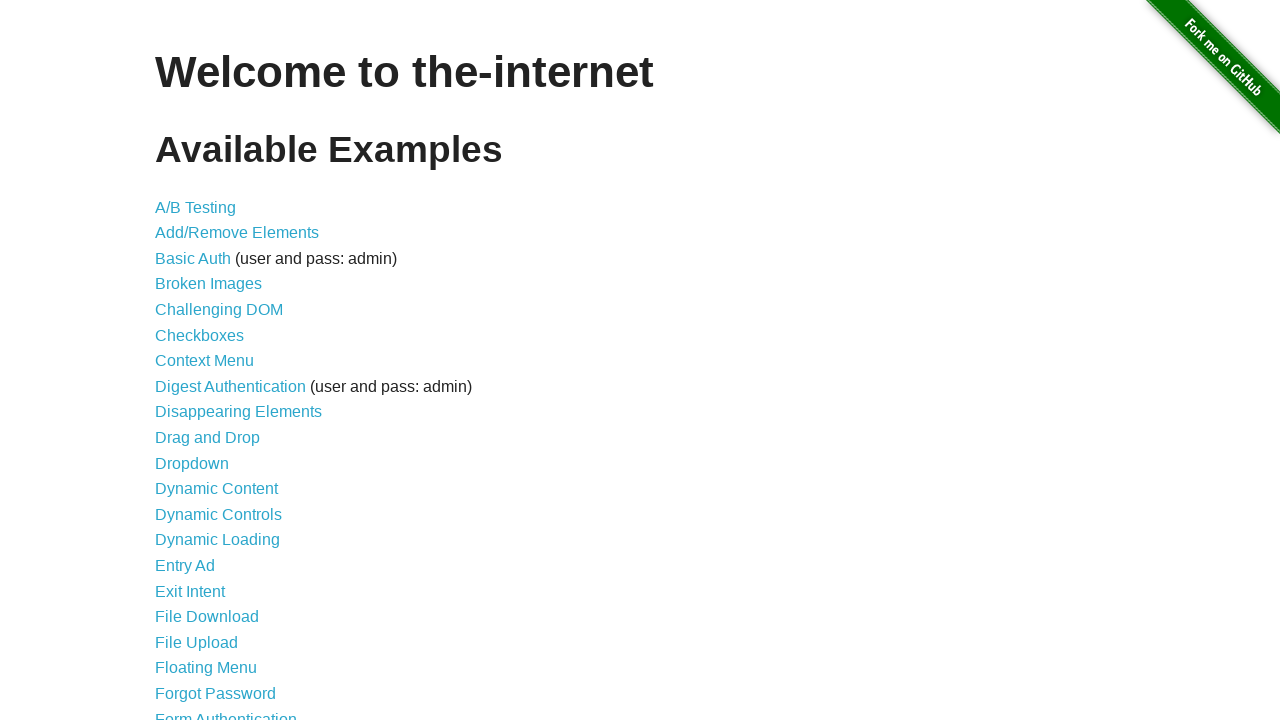

Navigated forward using browser forward button to return to login page
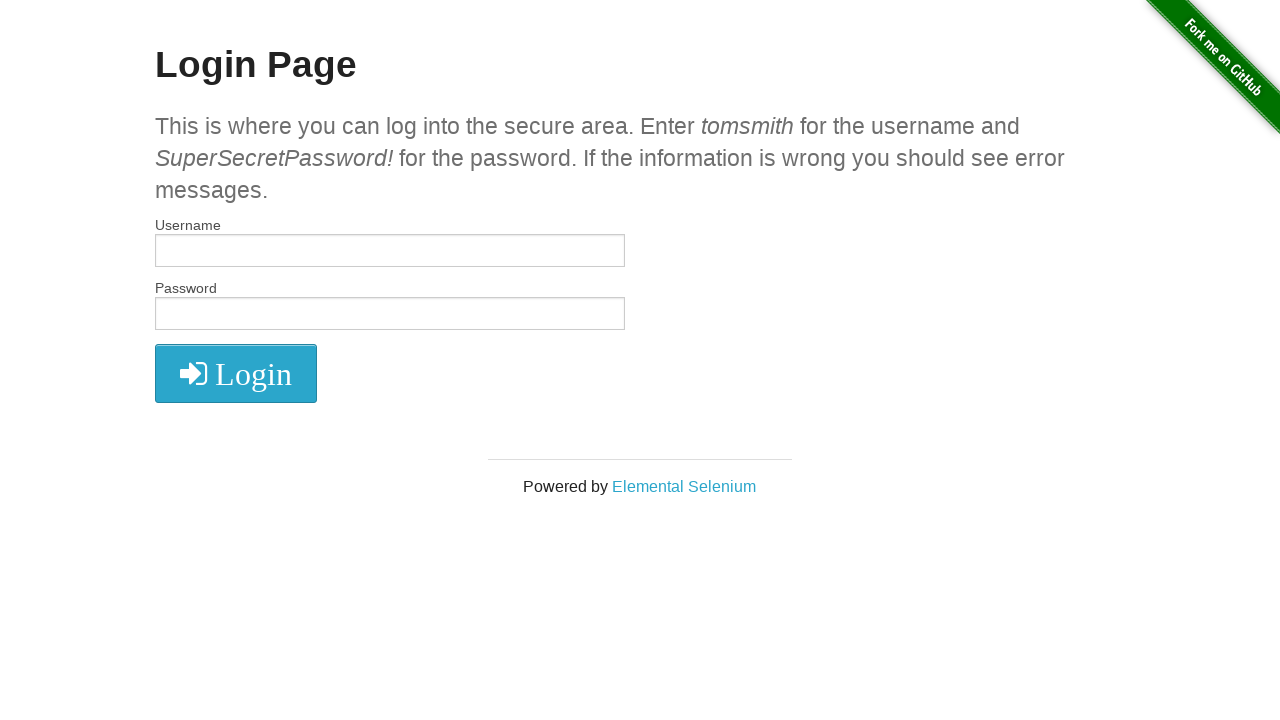

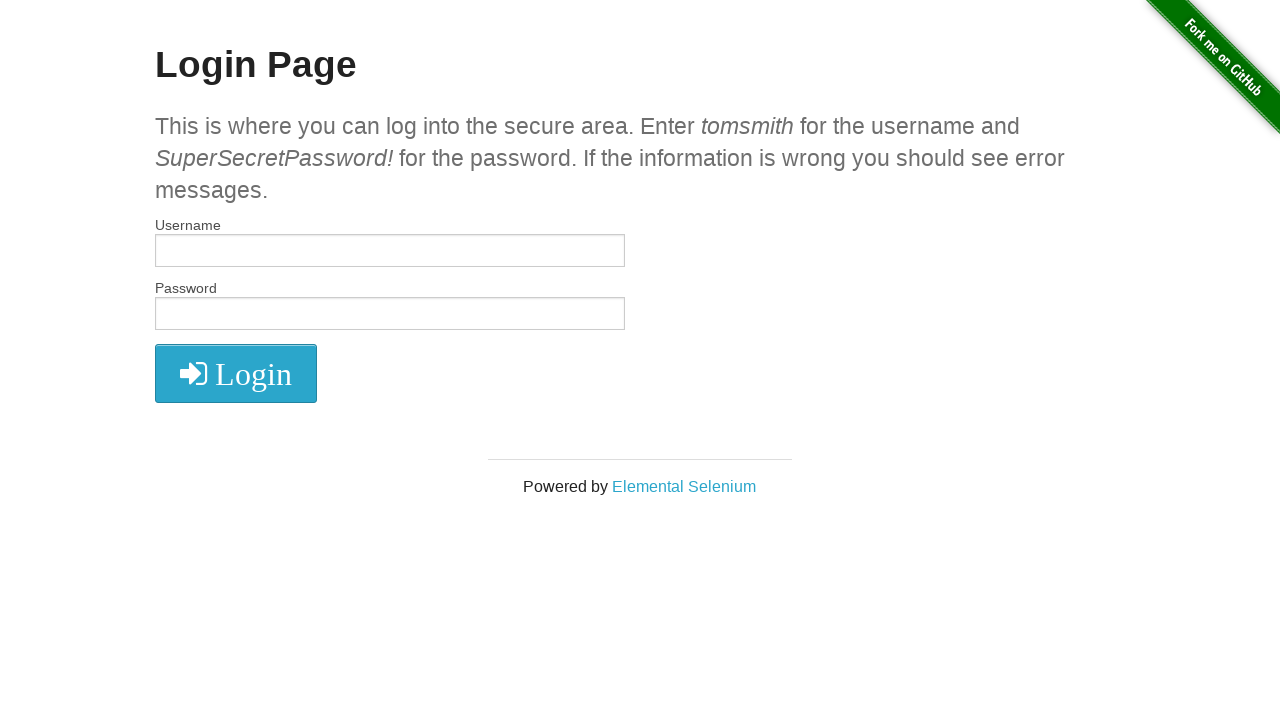